Tests a registration form by filling all required input fields with sample data, submitting the form, and verifying that a success message is displayed.

Starting URL: http://suninjuly.github.io/registration1.html

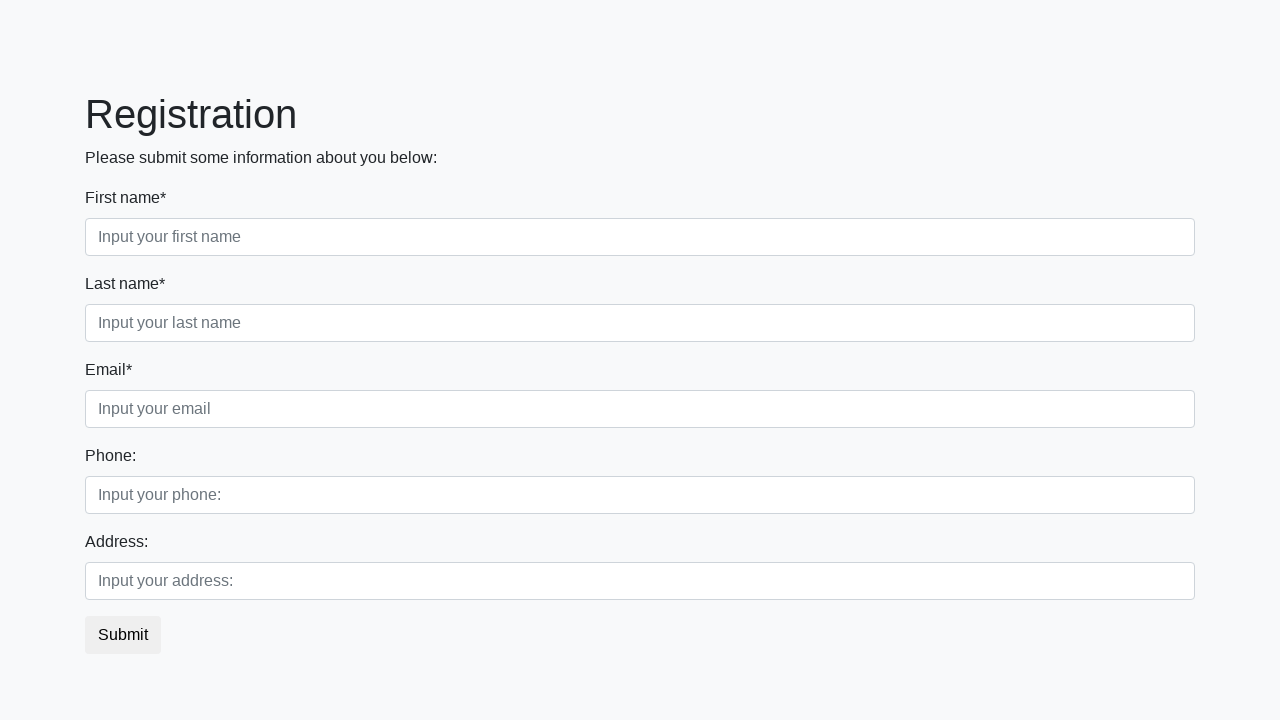

Located all required input fields on the registration form
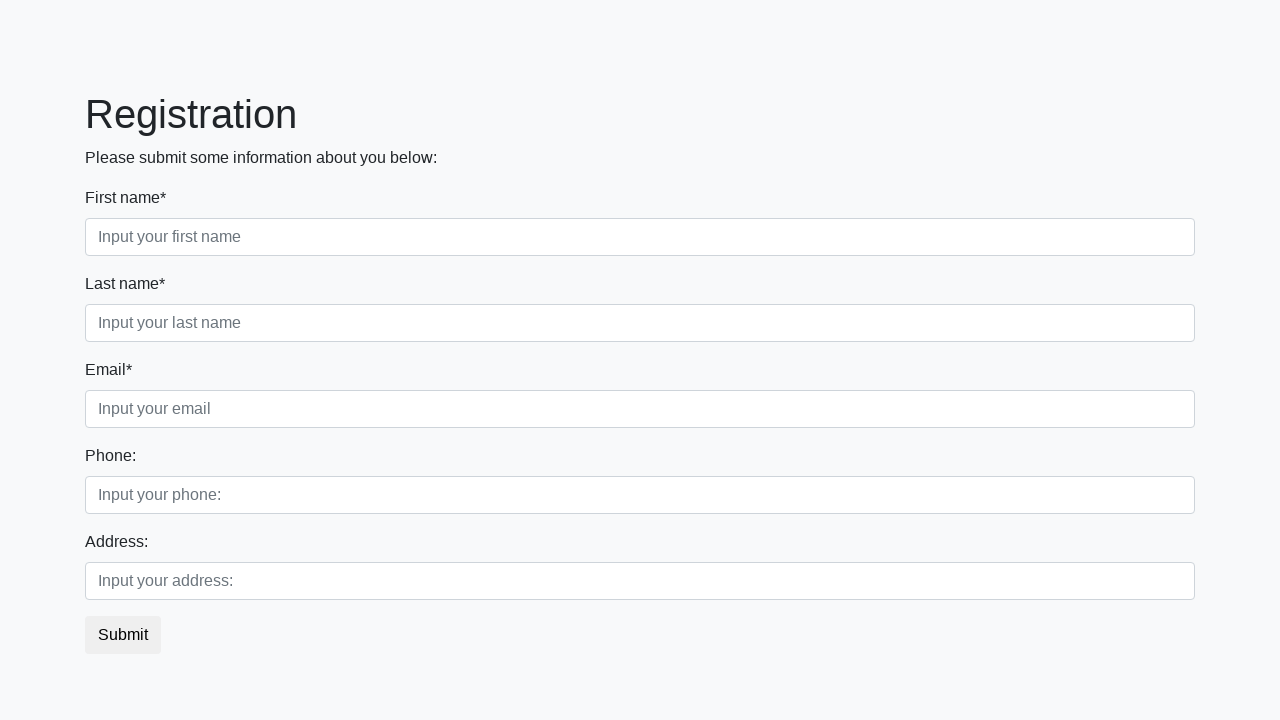

Filled required input field 1 with 'TestAnswer1' on input:required >> nth=0
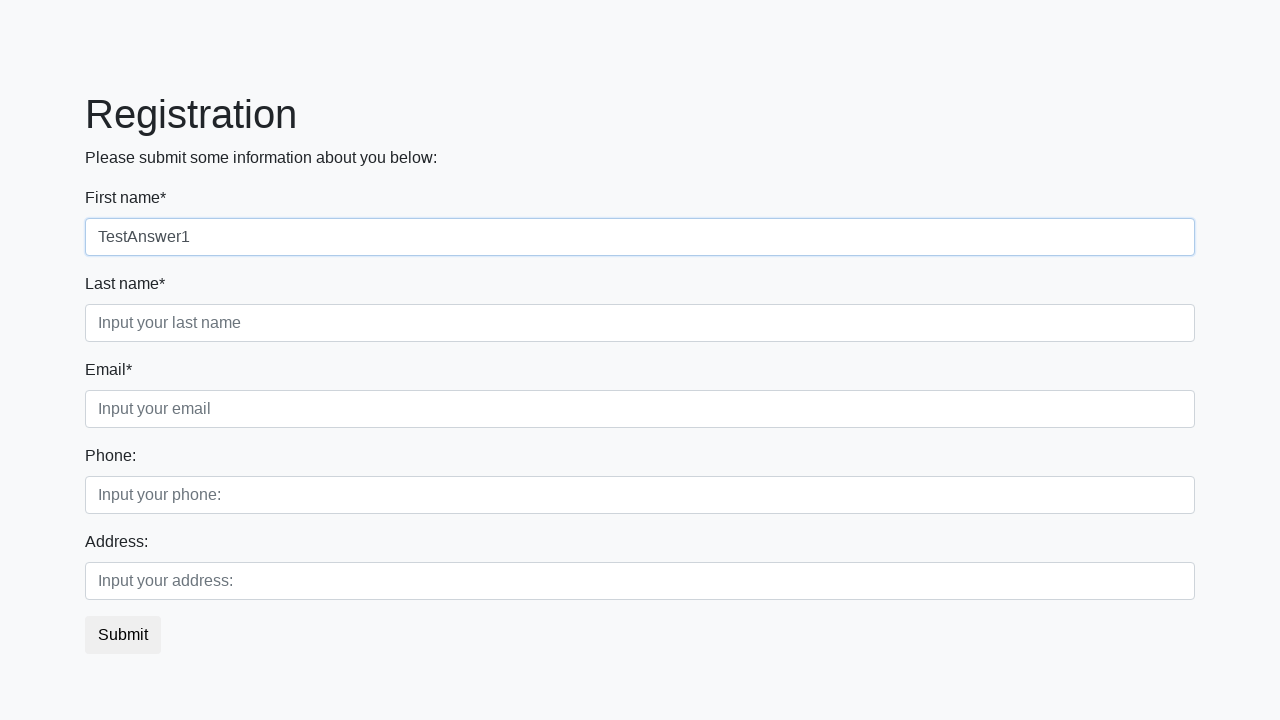

Filled required input field 2 with 'TestAnswer2' on input:required >> nth=1
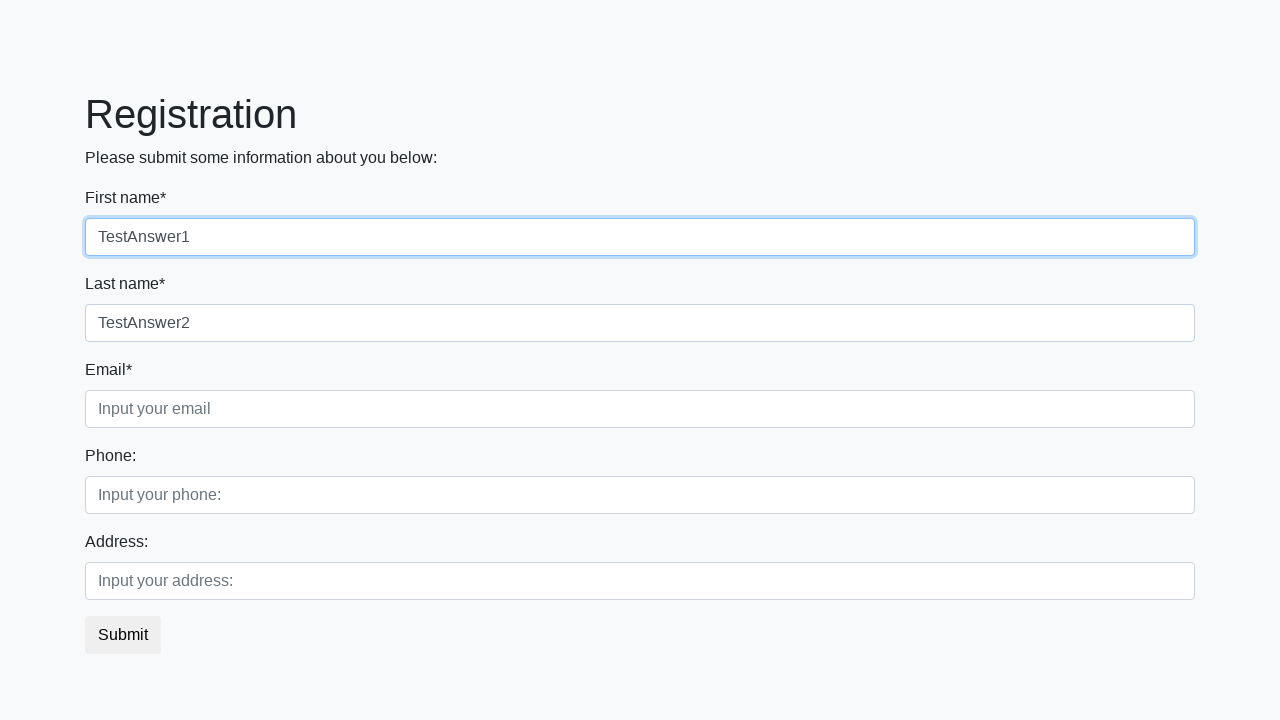

Filled required input field 3 with 'TestAnswer3' on input:required >> nth=2
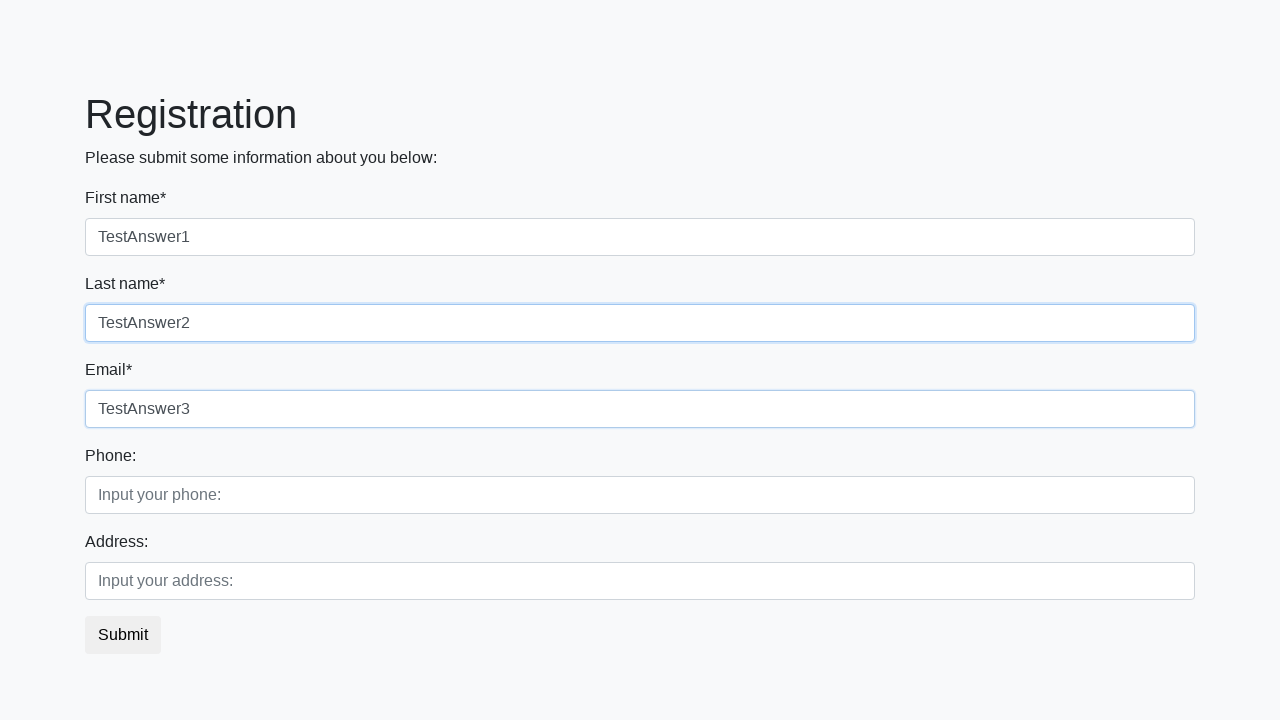

Clicked the submit button to submit the registration form at (123, 635) on button.btn
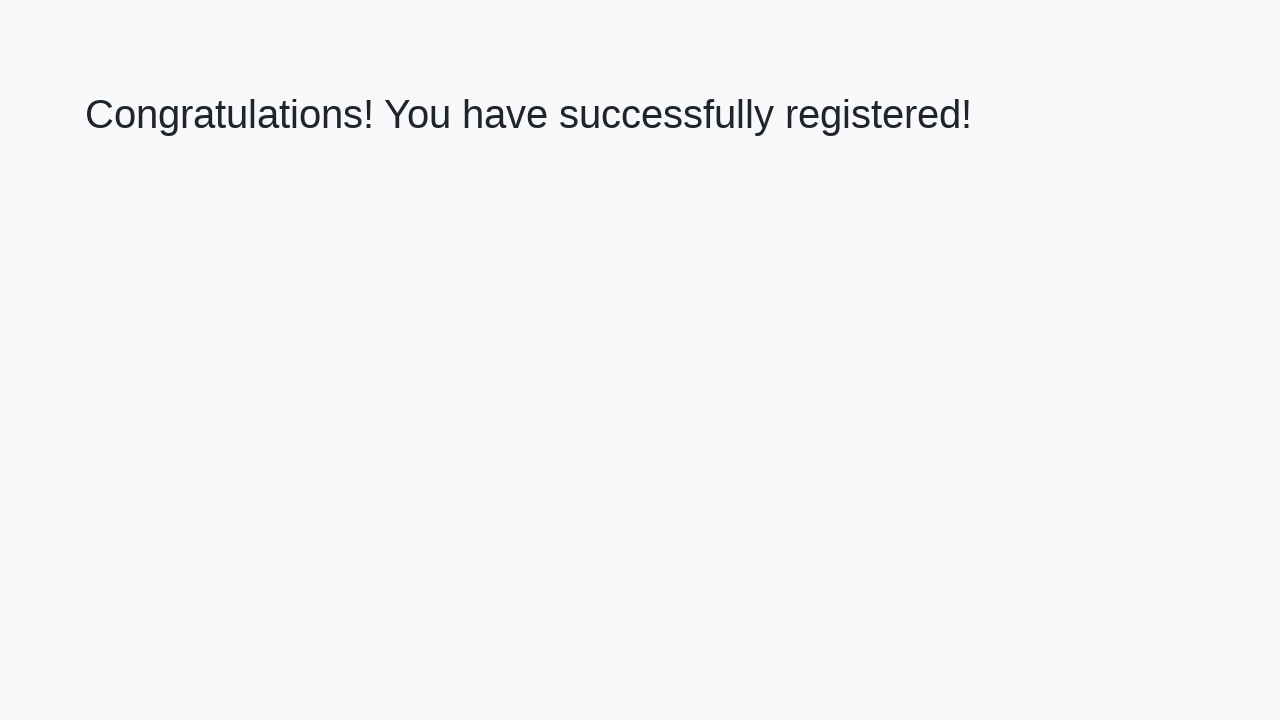

Waited for success message heading to load
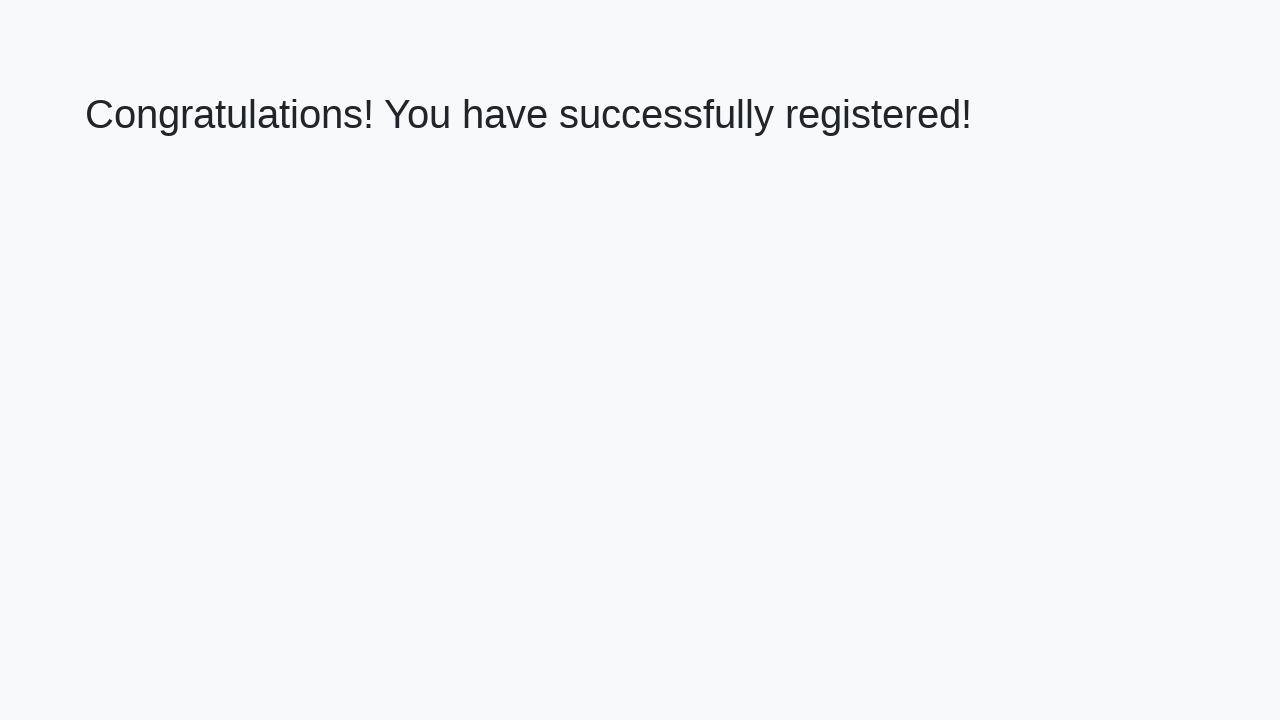

Retrieved success message text: 'Congratulations! You have successfully registered!'
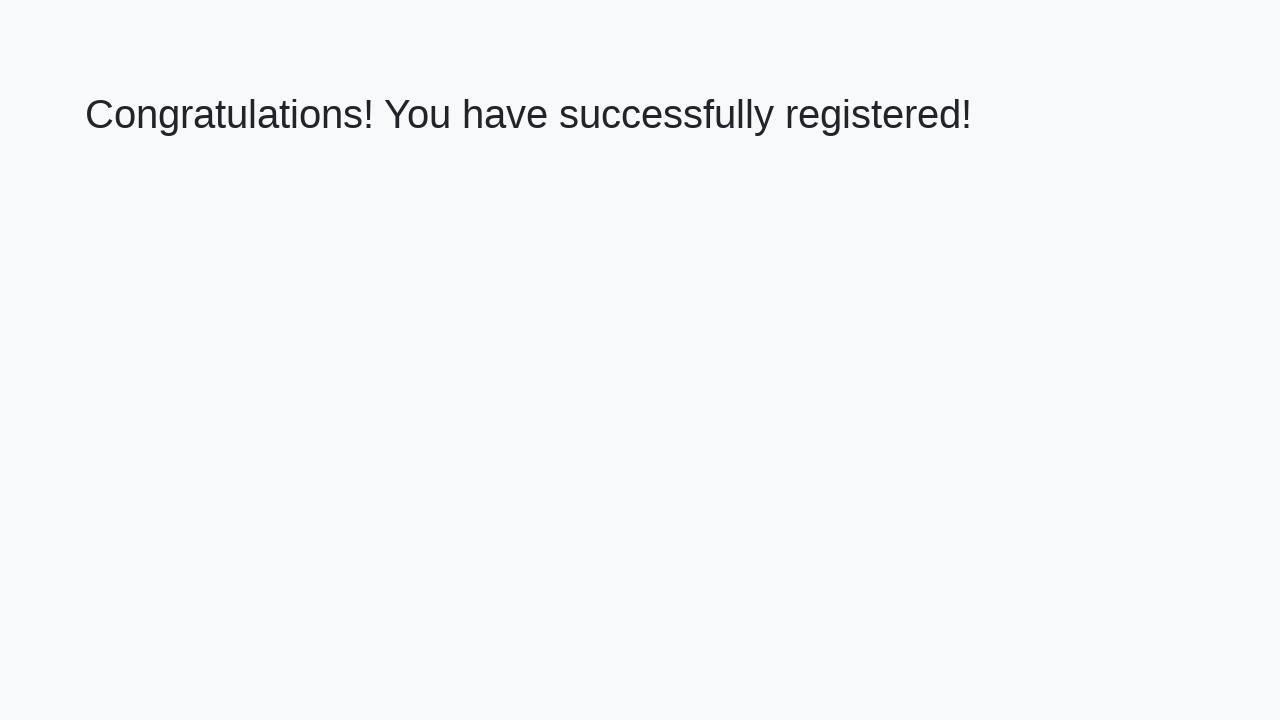

Verified that the congratulations message is displayed
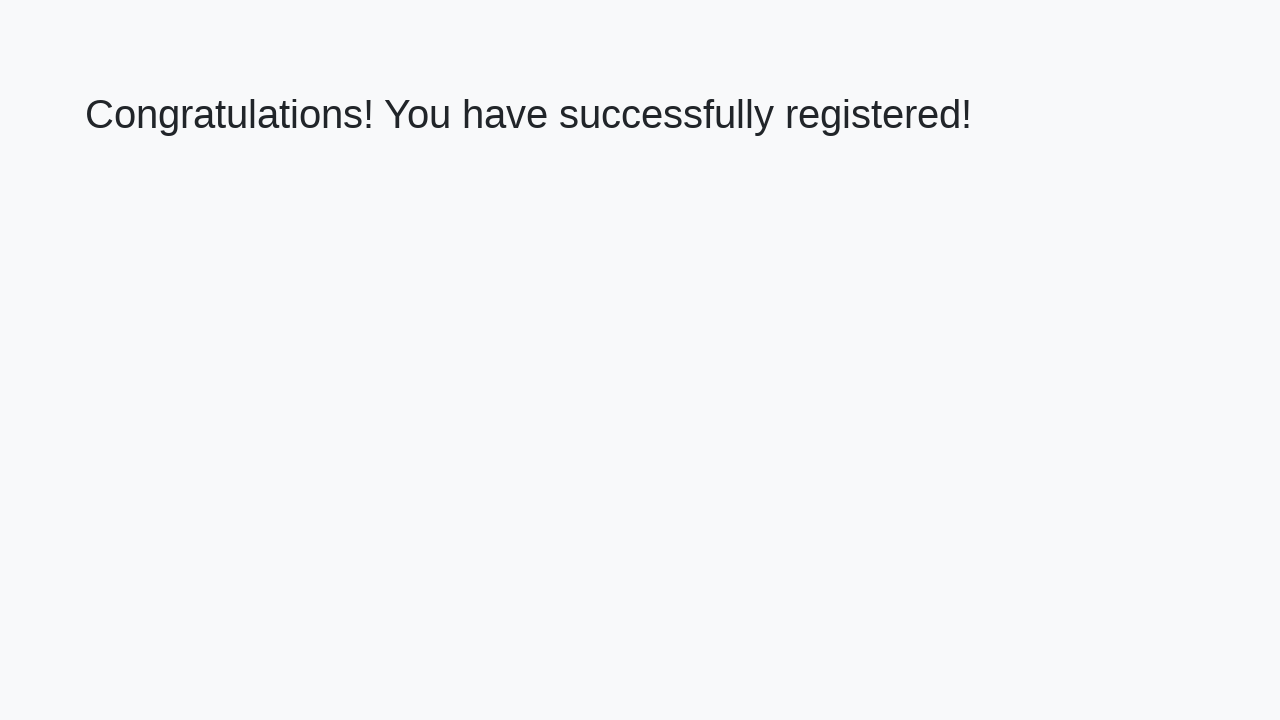

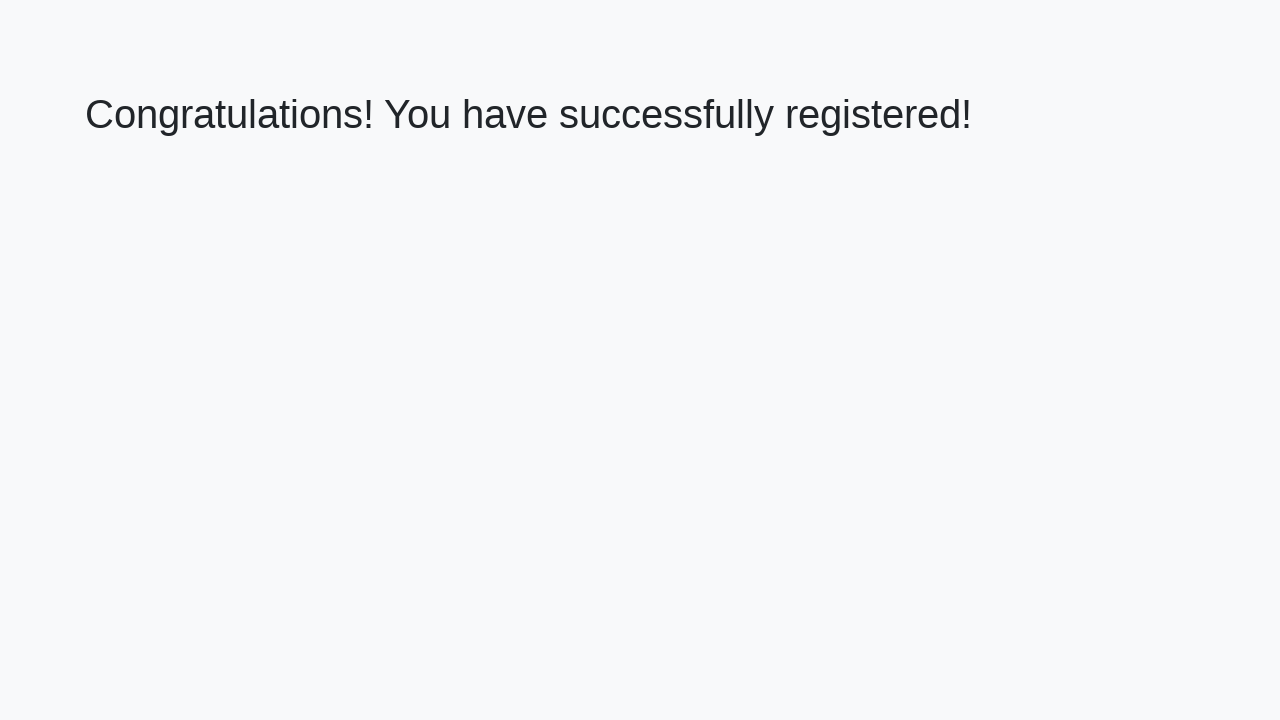